Tests a slow calculator application by setting a delay, performing a simple addition (7+8), and verifying the result appears after the delay

Starting URL: https://bonigarcia.dev/selenium-webdriver-java/slow-calculator.html

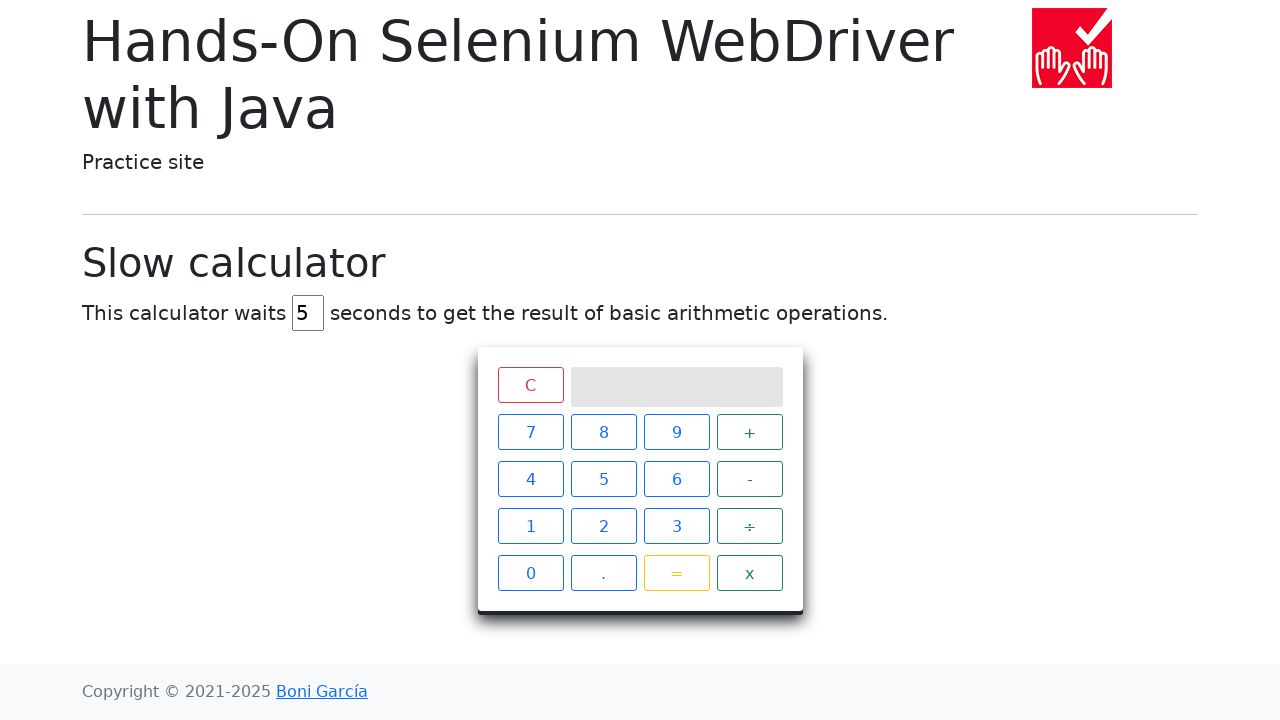

Cleared the delay input field on #delay
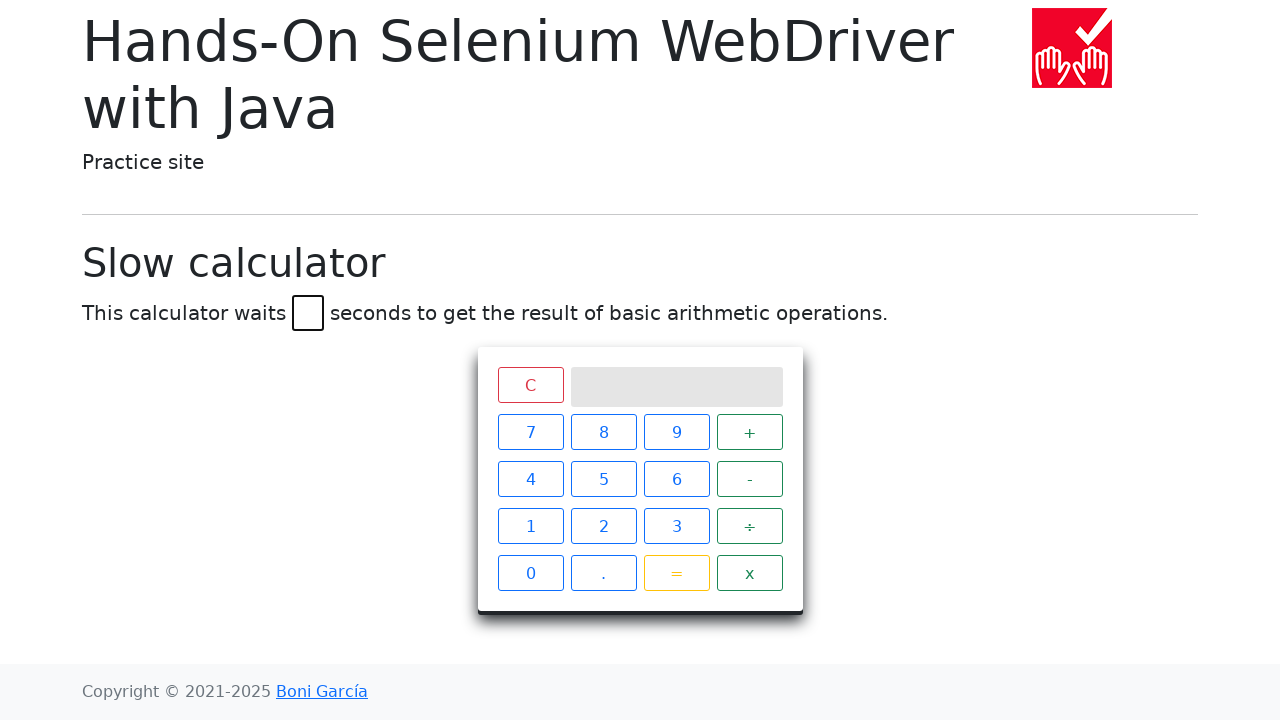

Set delay to 45 seconds on #delay
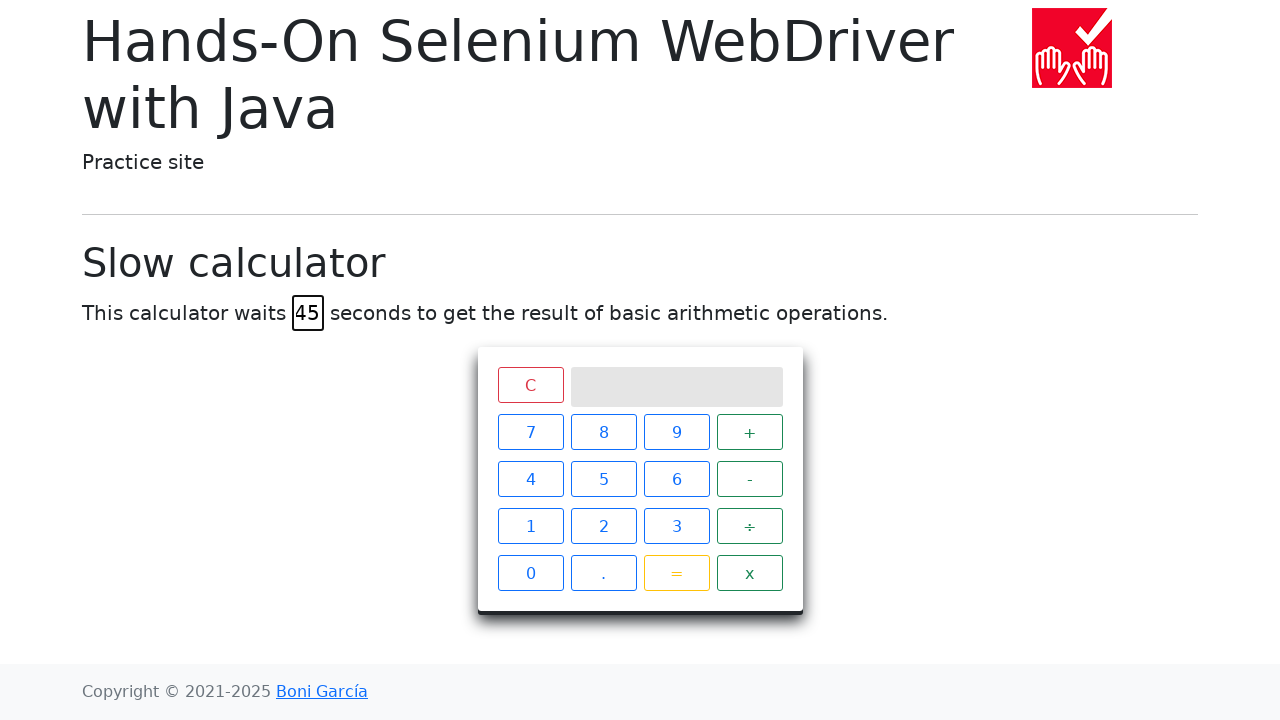

Clicked calculator button '7' at (530, 432) on xpath=//span[text()='7']
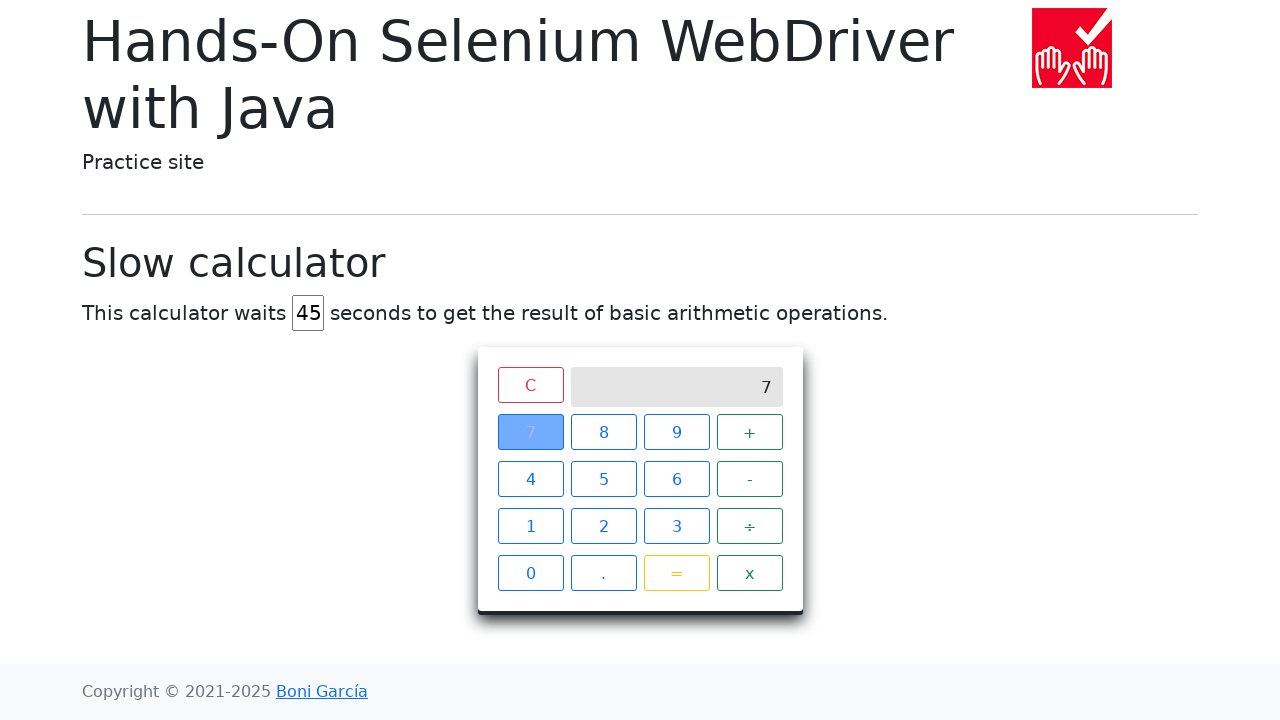

Clicked calculator button '+' at (750, 432) on xpath=//span[text()='+']
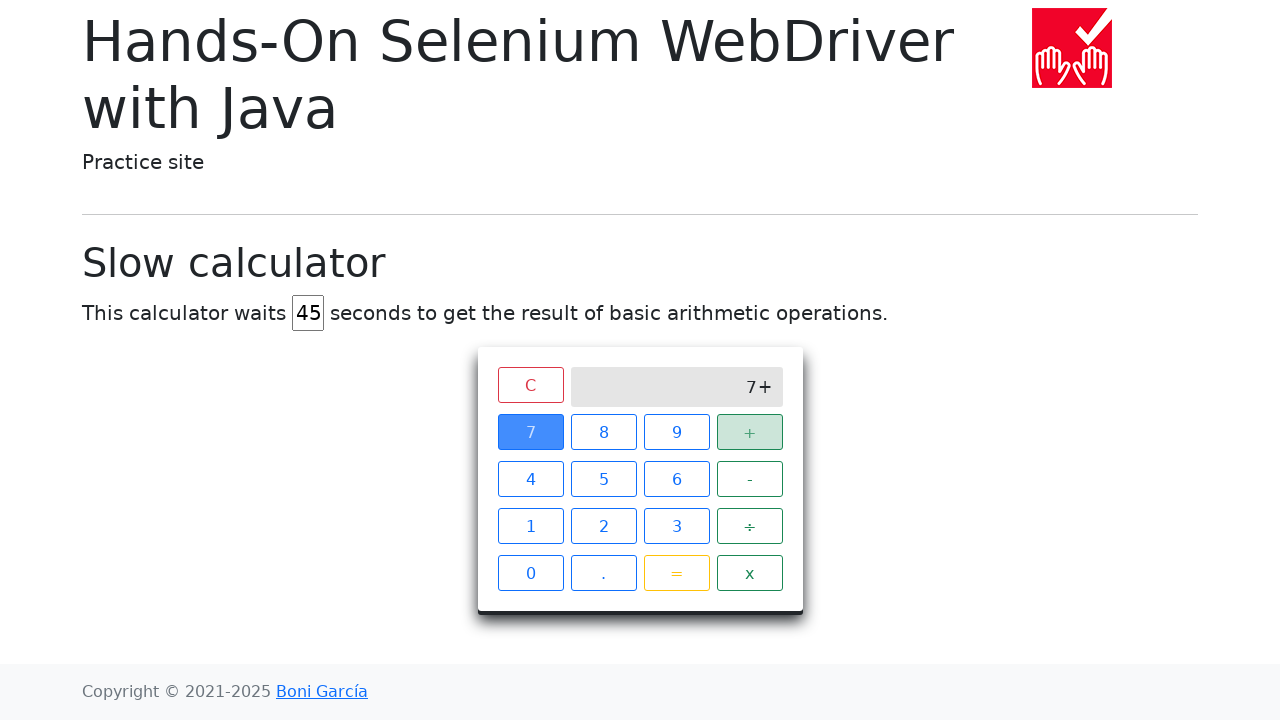

Clicked calculator button '8' at (604, 432) on xpath=//span[text()='8']
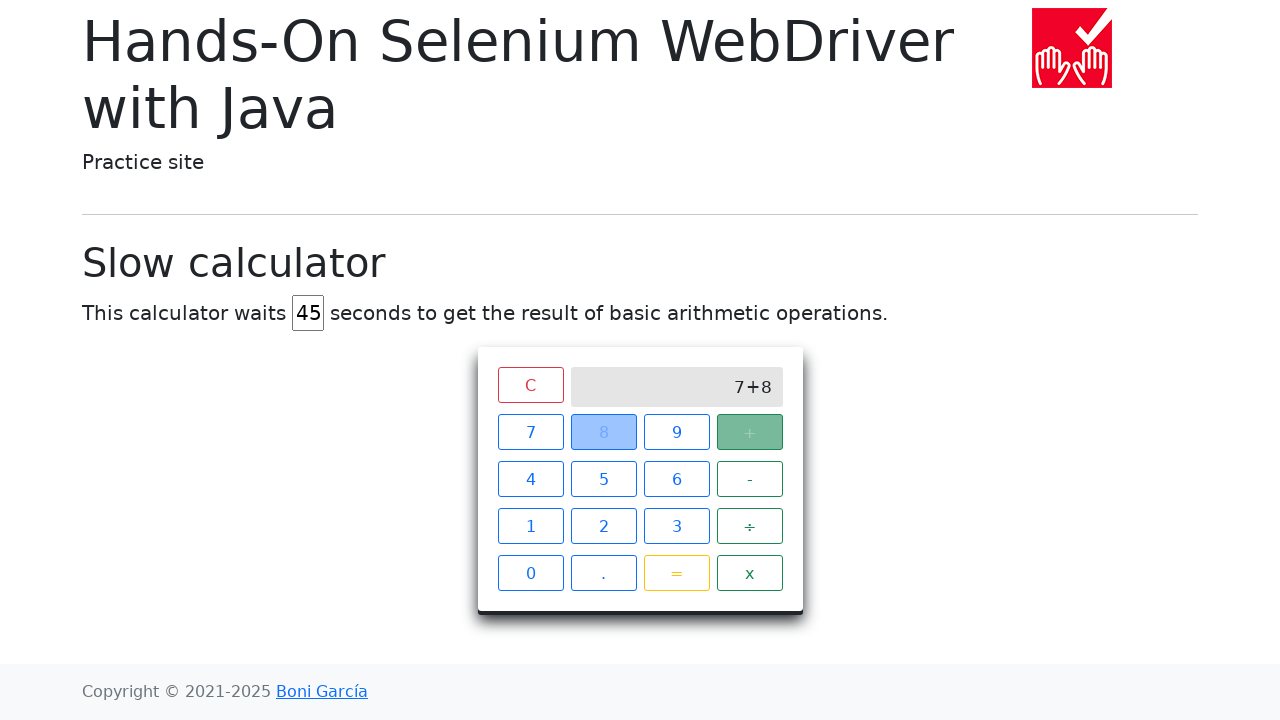

Clicked calculator button '=' at (676, 573) on xpath=//span[text()='=']
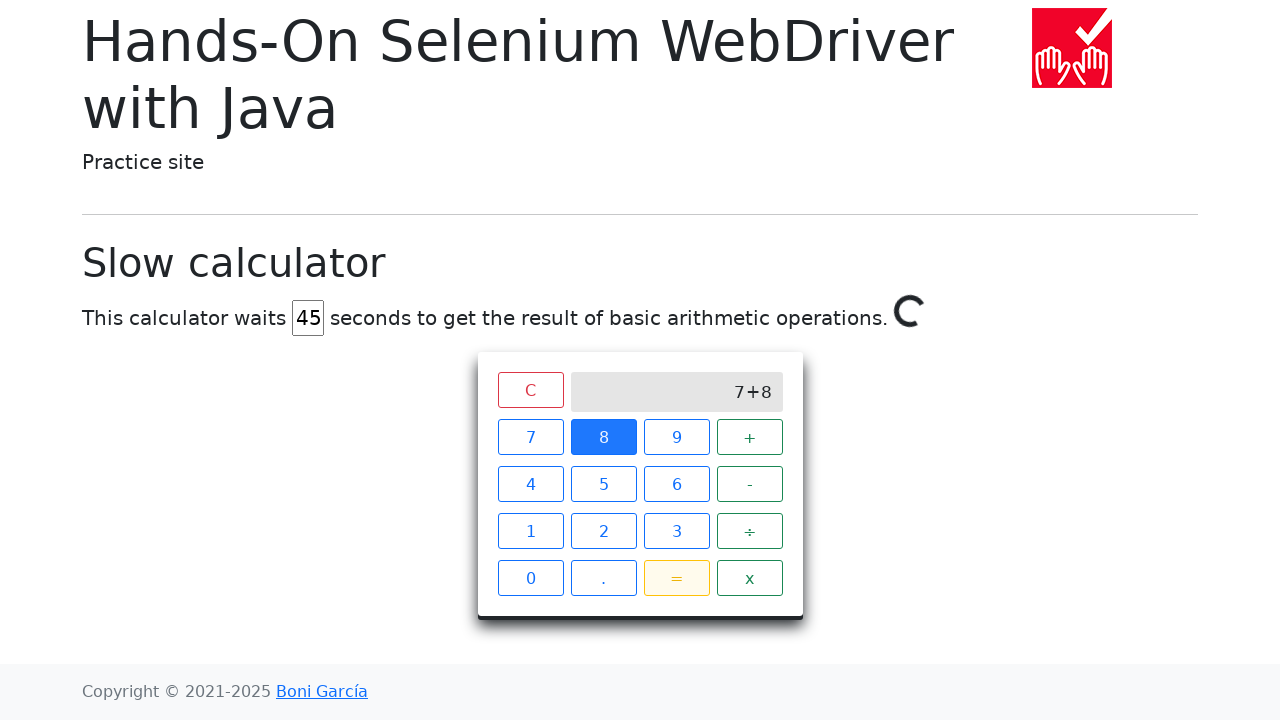

Result '15' appeared on calculator screen after 45 second delay
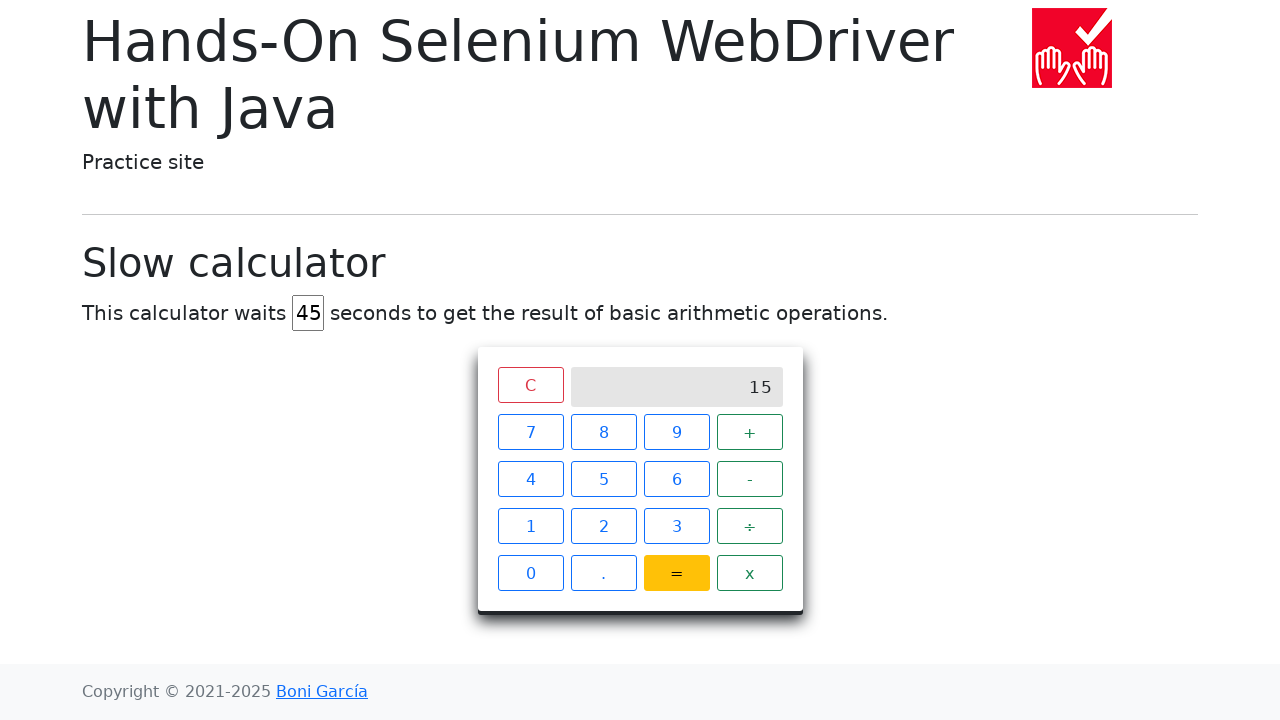

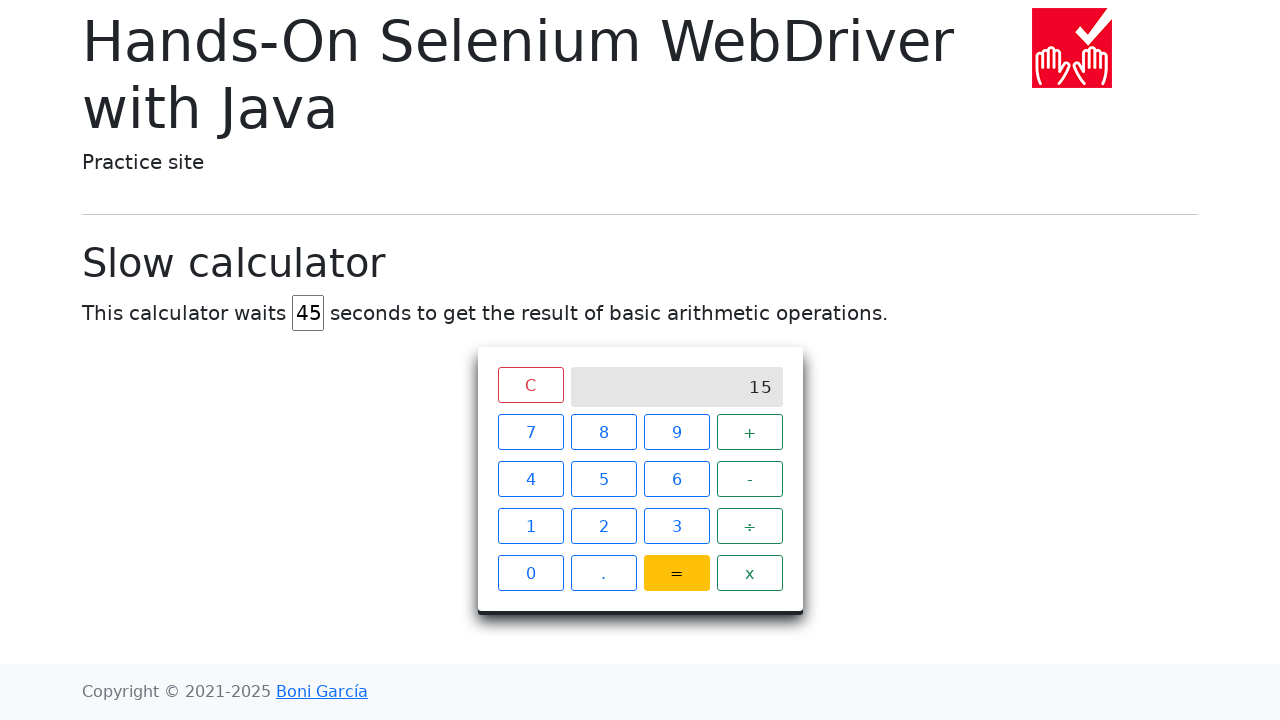